Tests a sample todo app by clicking checkboxes and adding a new item, then navigates through multiple demo links on LambdaTest's Selenium Playground to verify each demo page is accessible.

Starting URL: https://lambdatest.github.io/sample-todo-app/

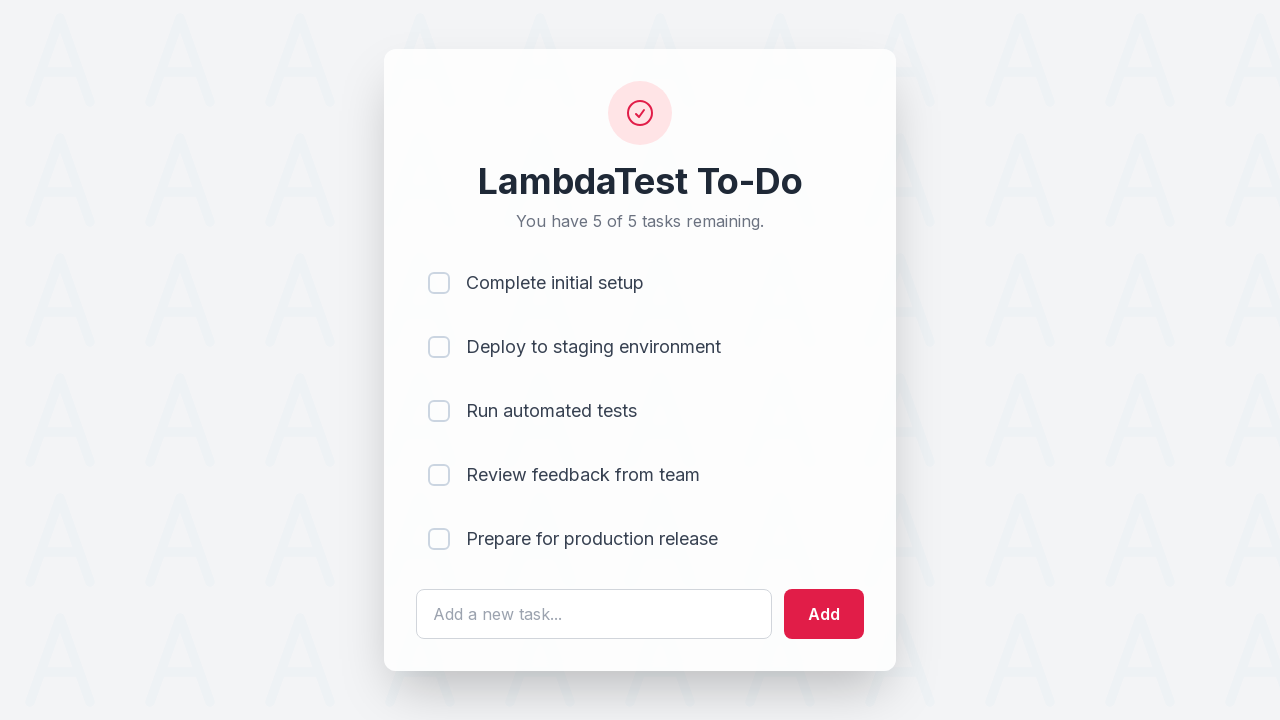

Verified page title contains 'Playwright' at (439, 283) on [name='li1']
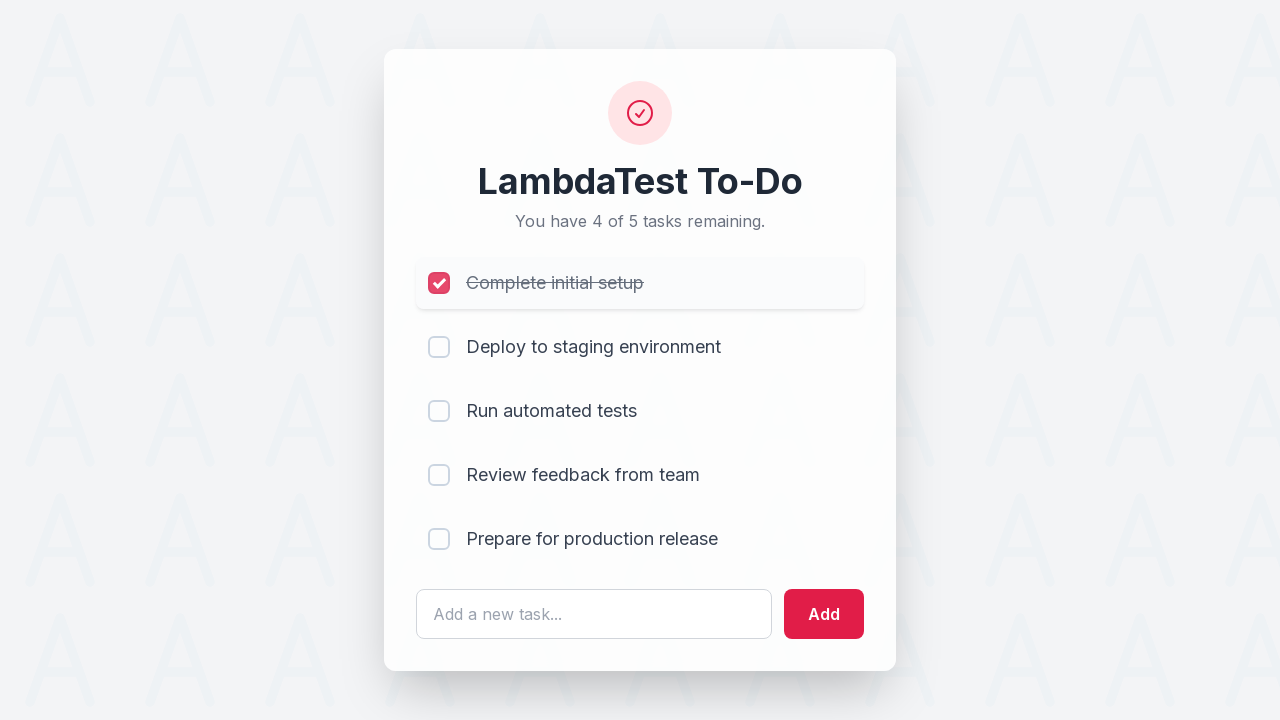

Located the 'Get Started' link
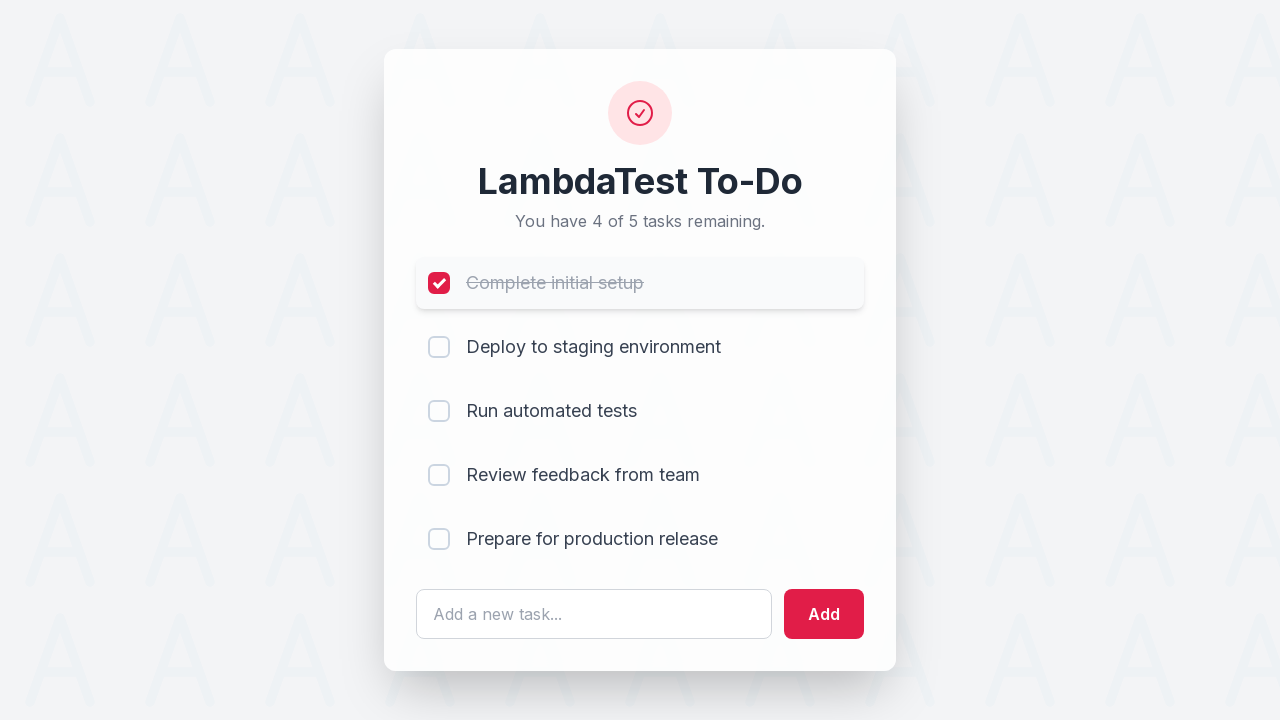

Verified 'Get Started' link has correct href attribute '/docs/intro' on #sampletodotext
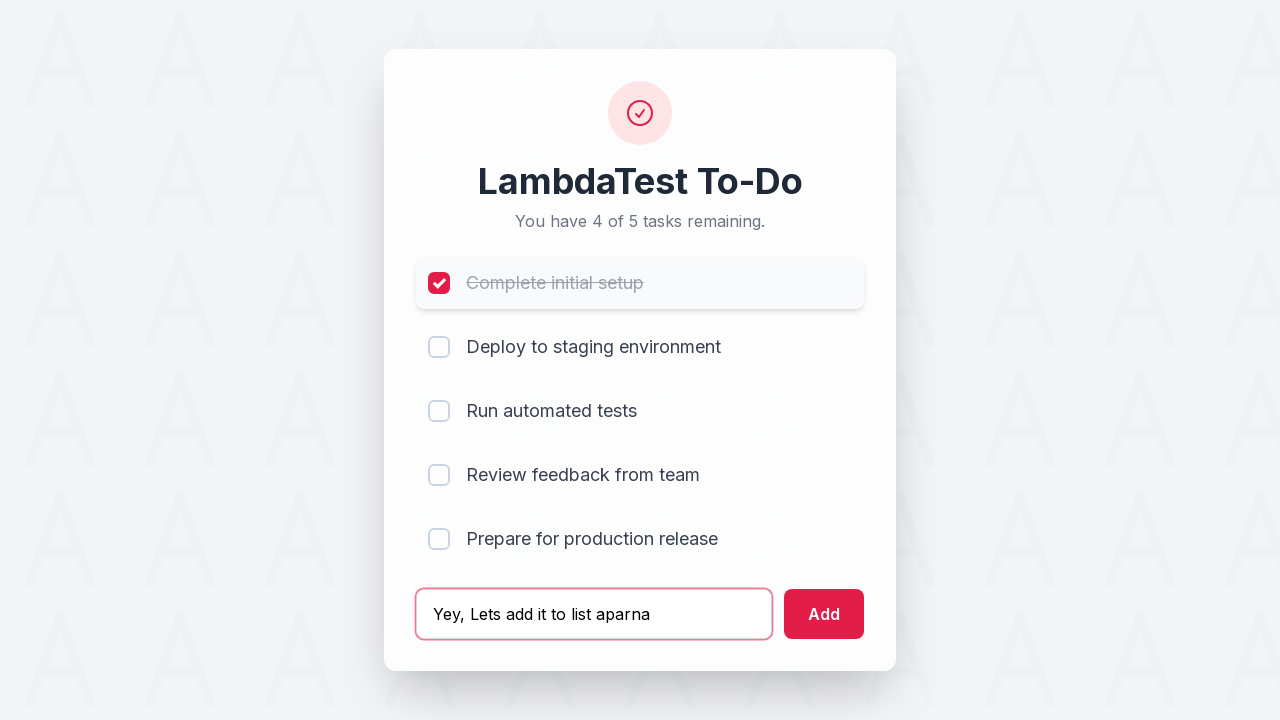

Clicked the 'Get Started' link at (824, 614) on #addbutton
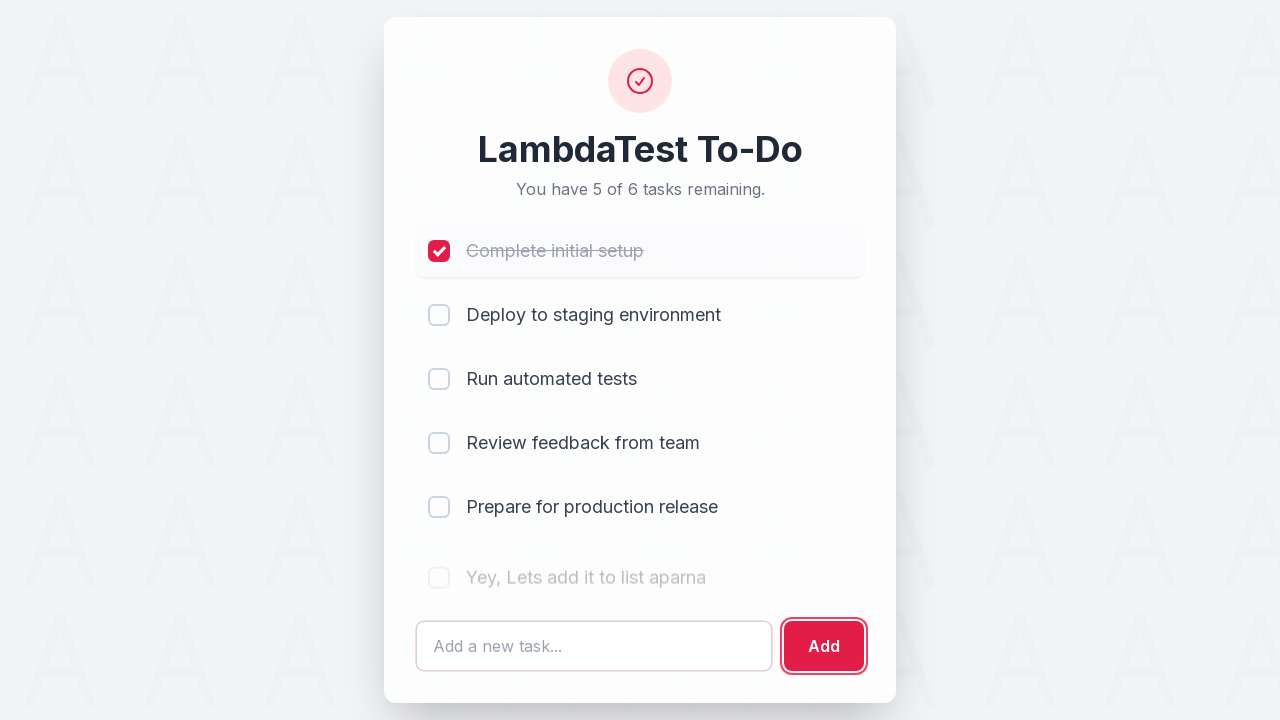

Verified navigation to intro page
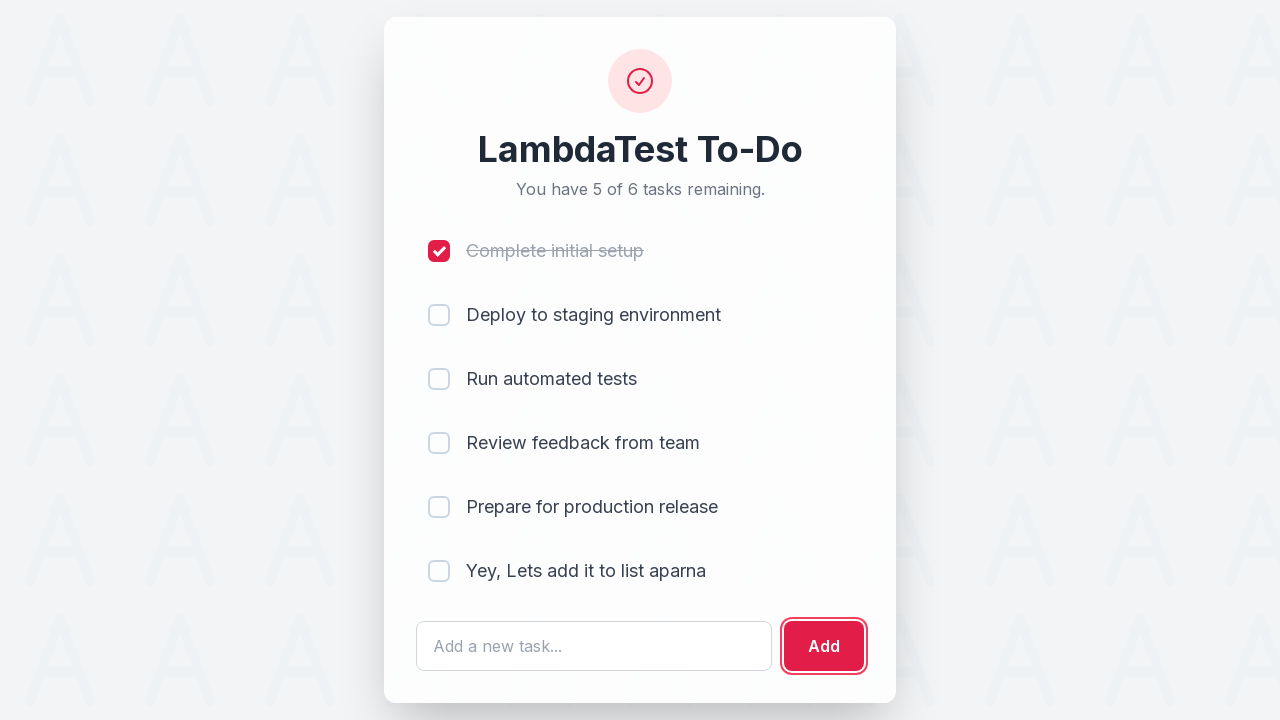

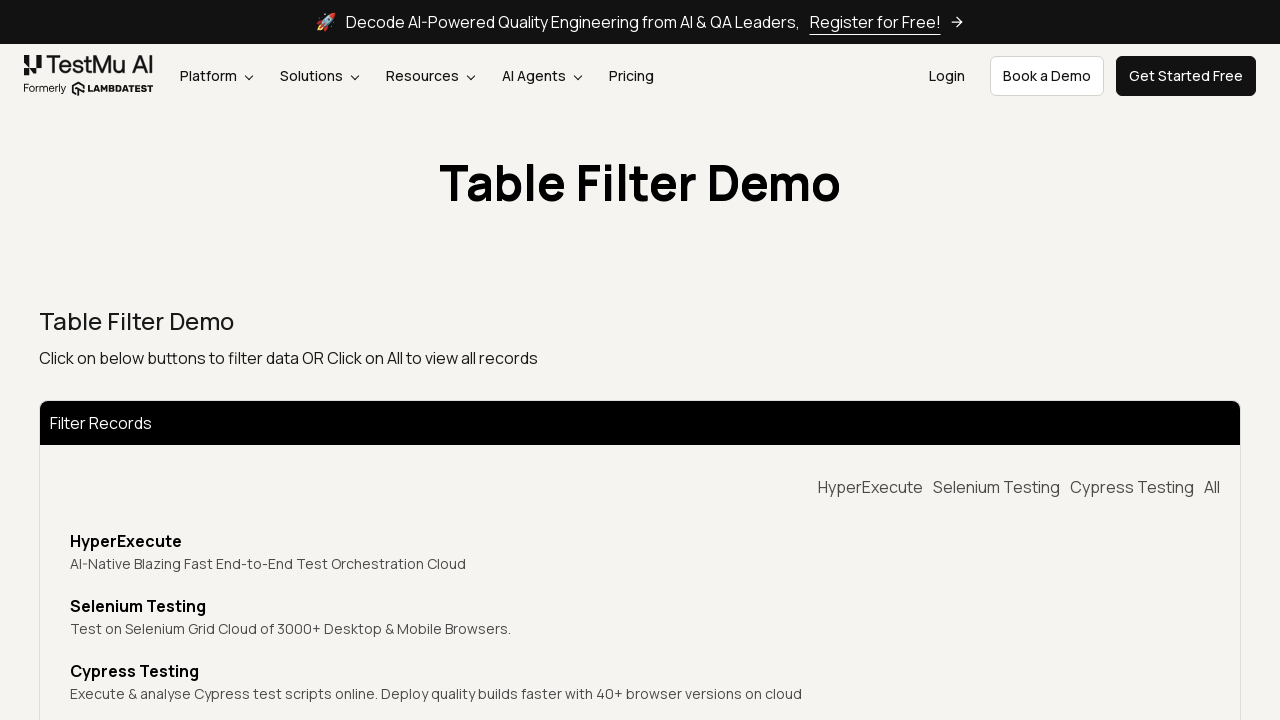